Tests tooltip functionality by hovering over an input field and verifying the tooltip text appears correctly

Starting URL: https://automationfc.github.io/jquery-tooltip/

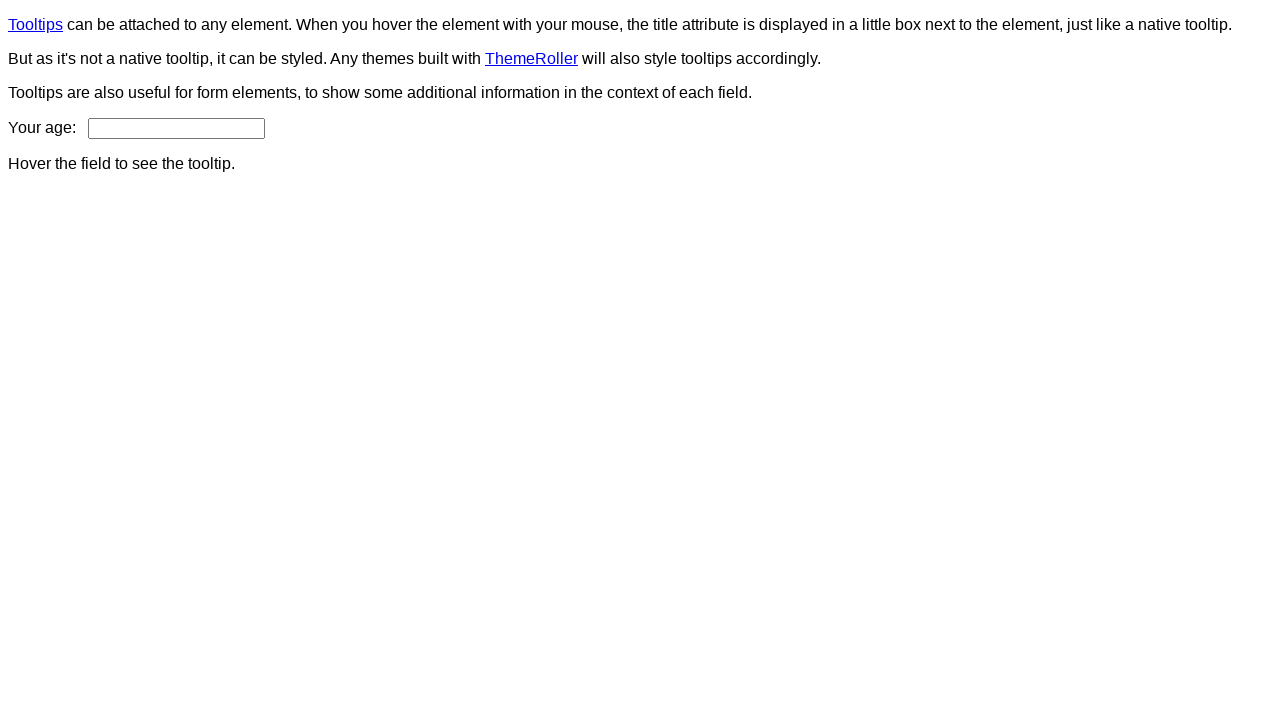

Hovered over age input field to trigger tooltip at (176, 128) on input#age
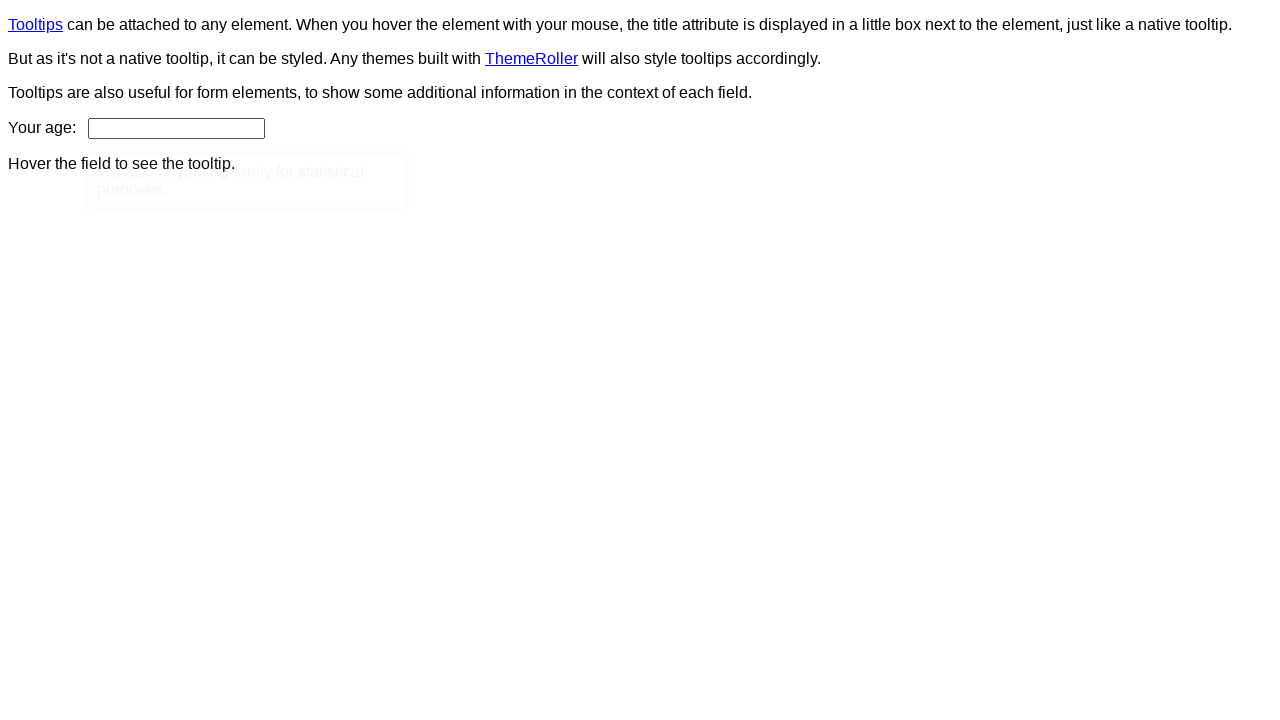

Tooltip element appeared on the page
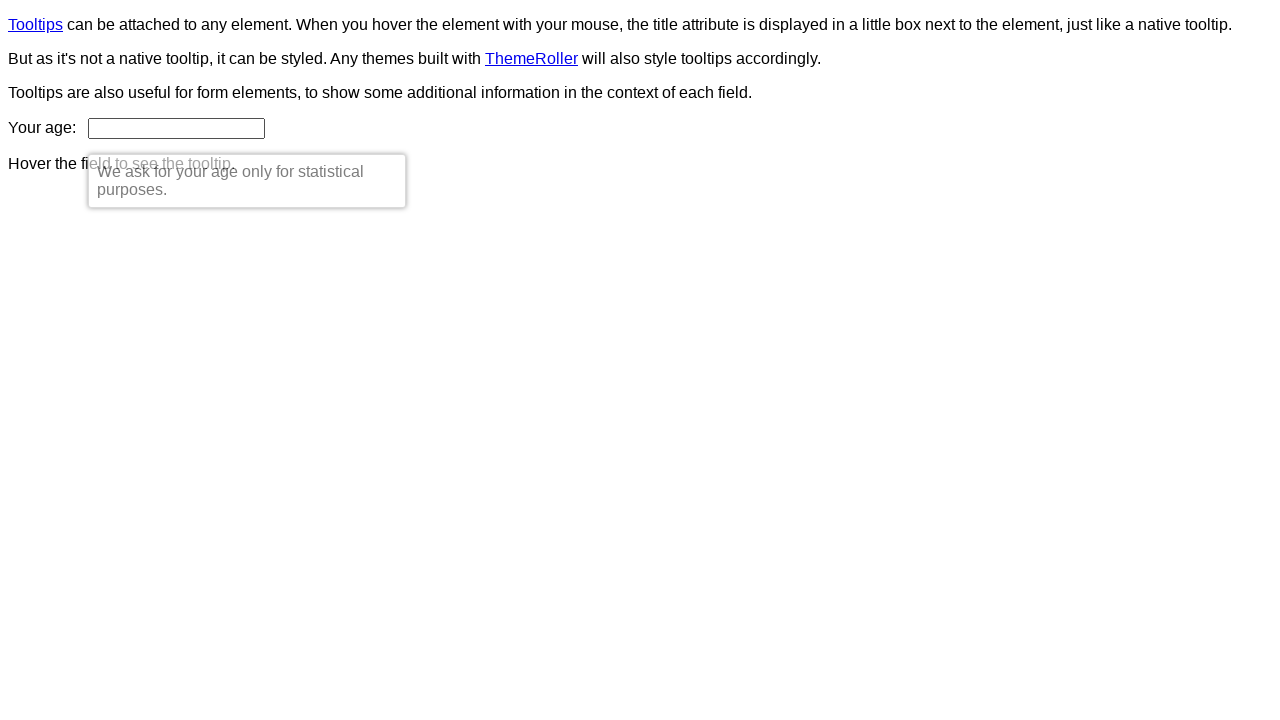

Retrieved tooltip text content
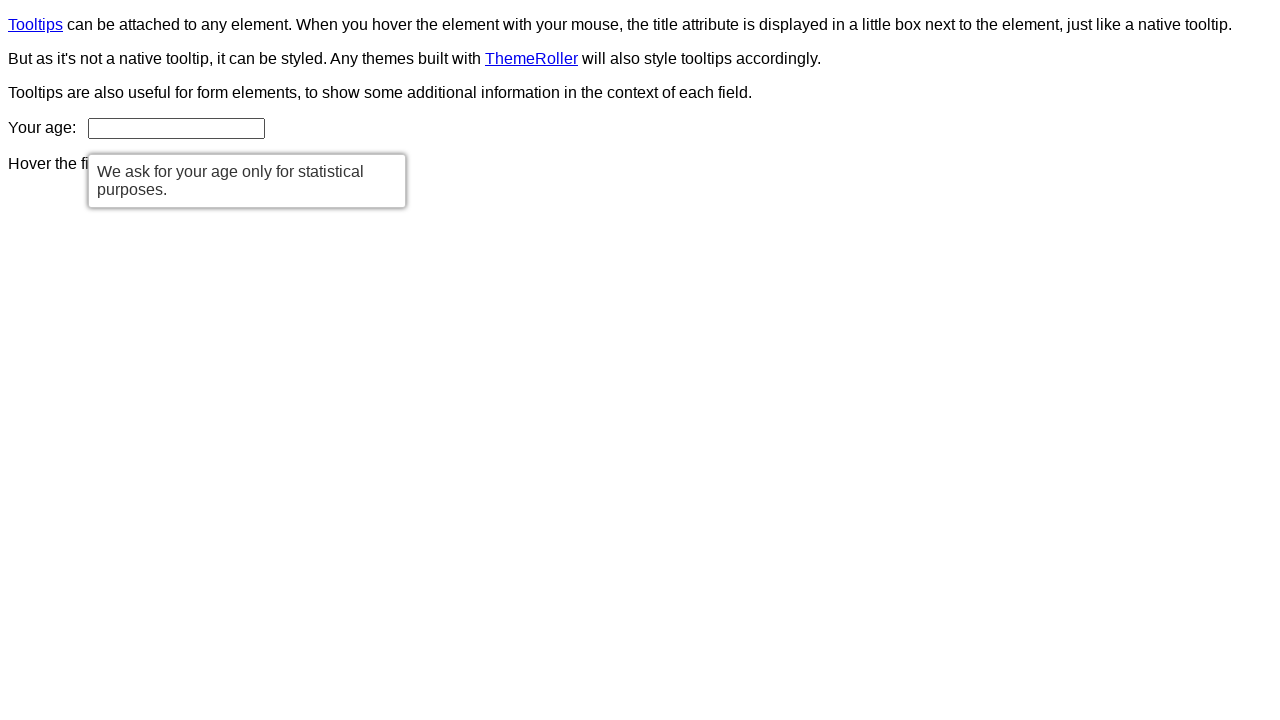

Verified tooltip text matches expected content: 'We ask for your age only for statistical purposes.'
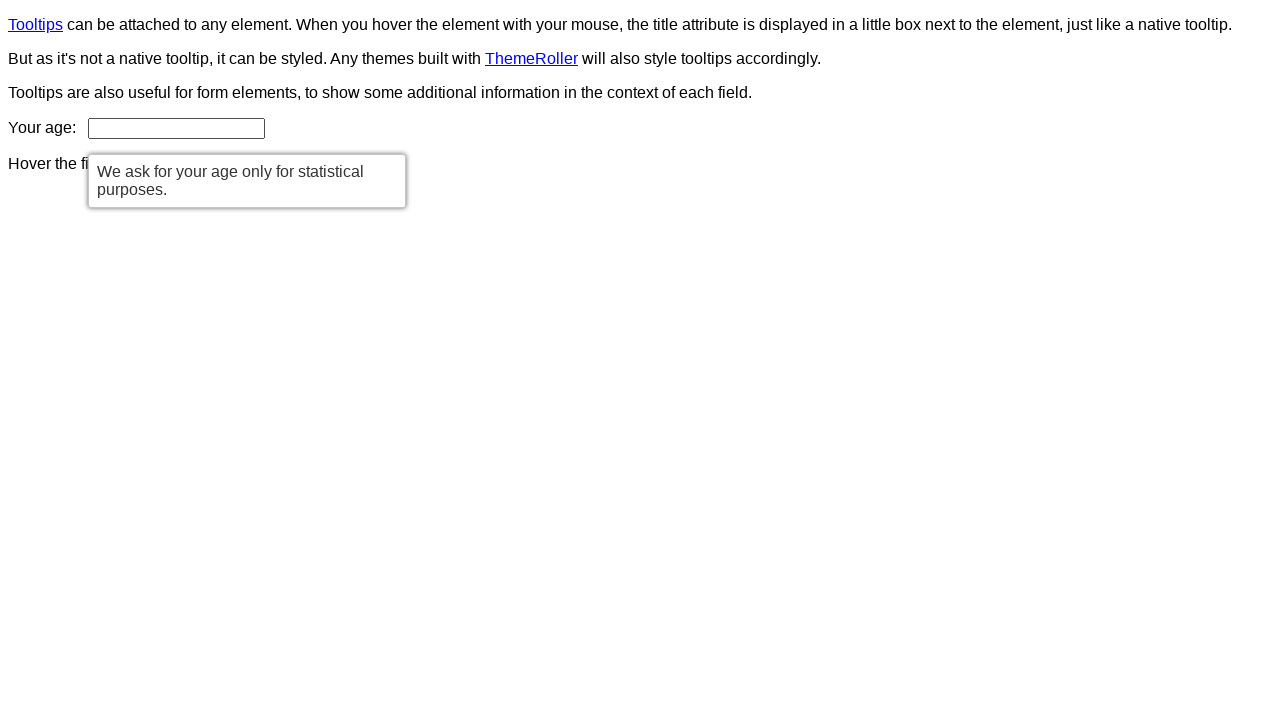

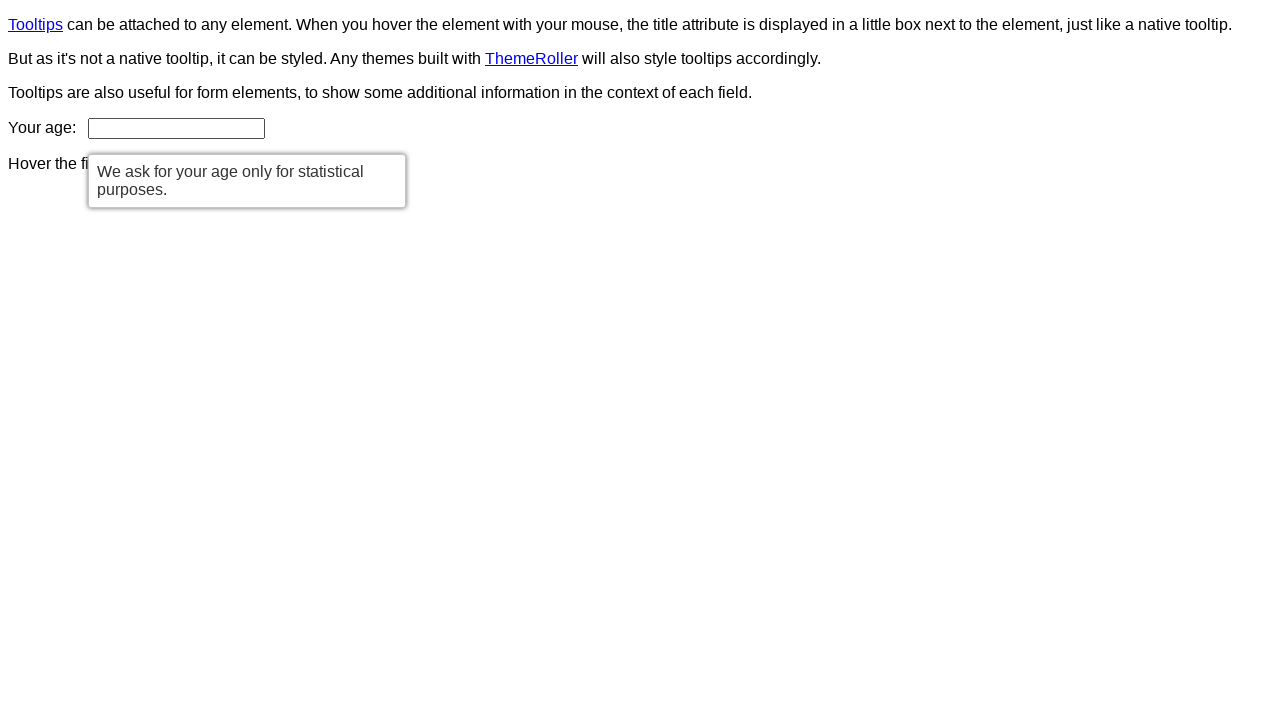